Tests login form validation by entering incorrect username and password, then verifying the error message is displayed

Starting URL: https://www.saucedemo.com/

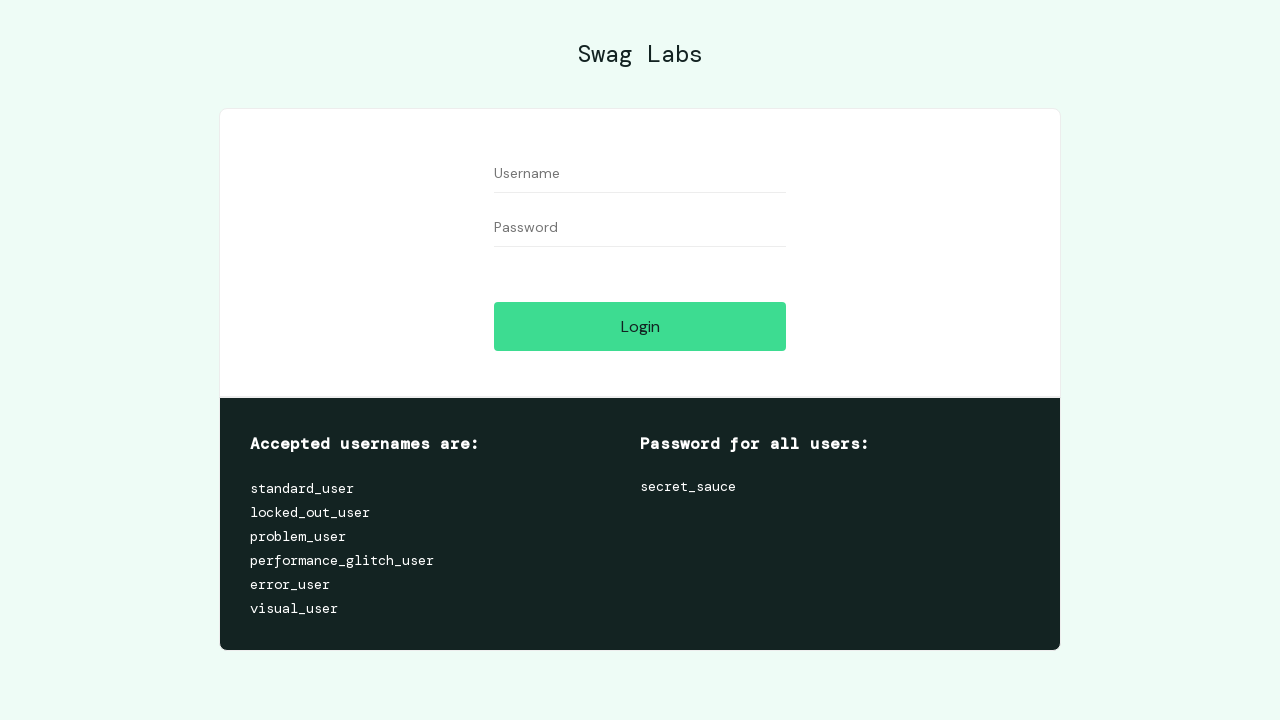

Filled username field with 'wronguser123' on #user-name
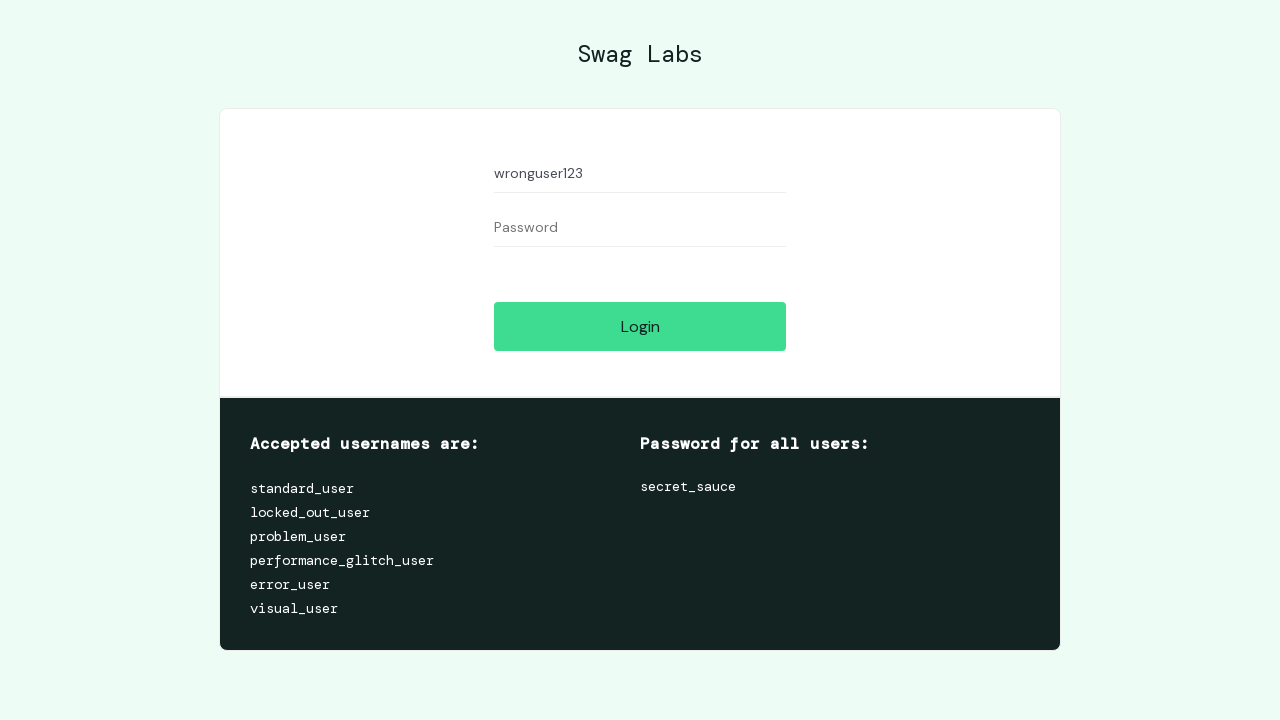

Filled password field with 'wrongpass456' on #password
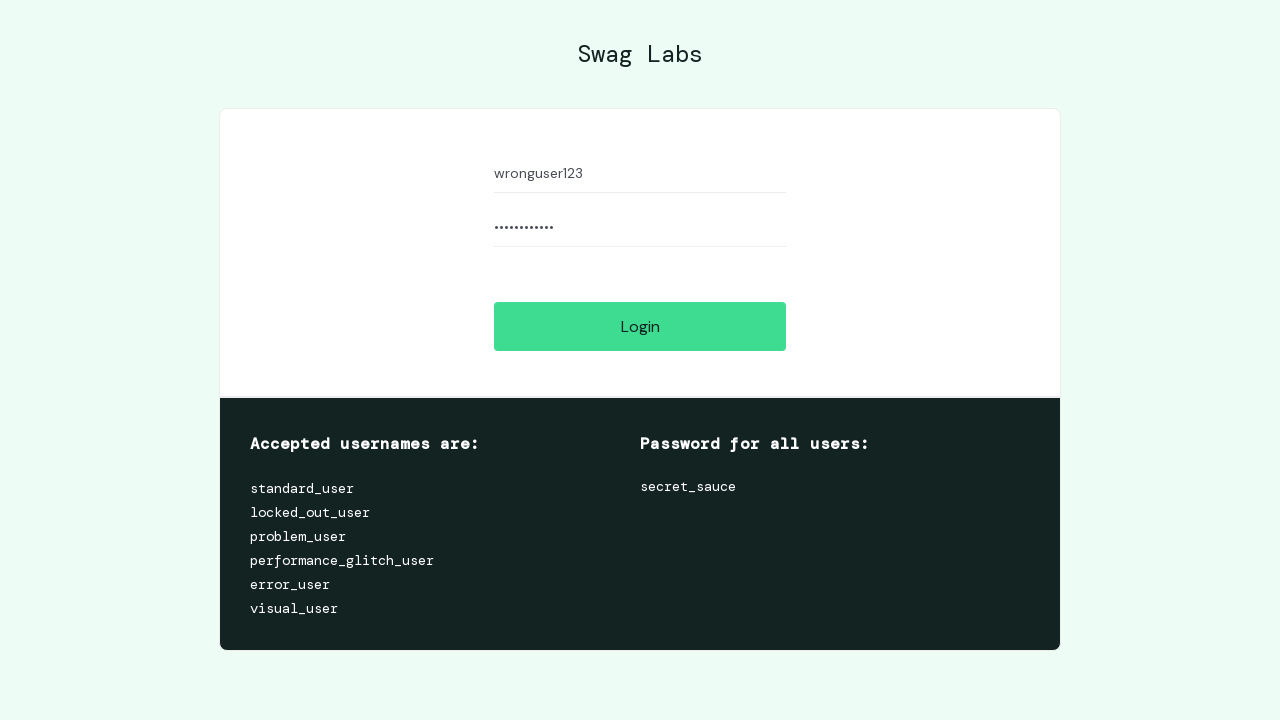

Clicked login button to attempt authentication at (640, 326) on #login-button
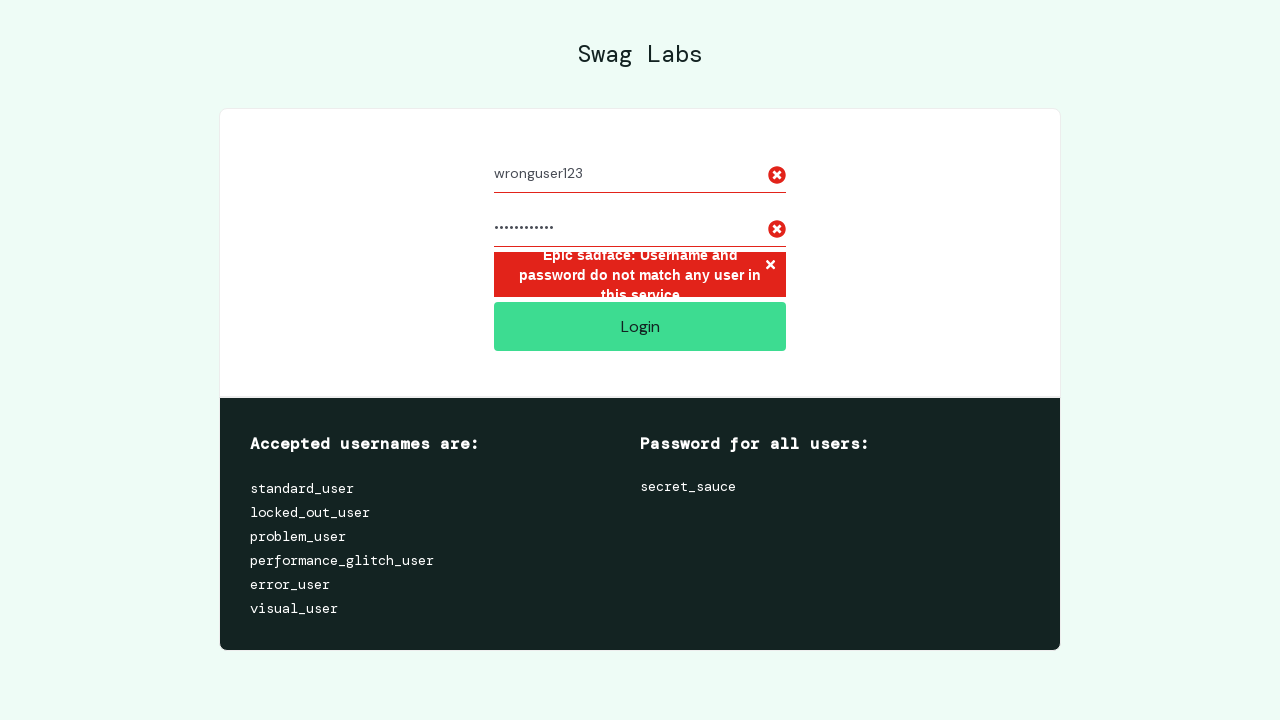

Retrieved error message from page
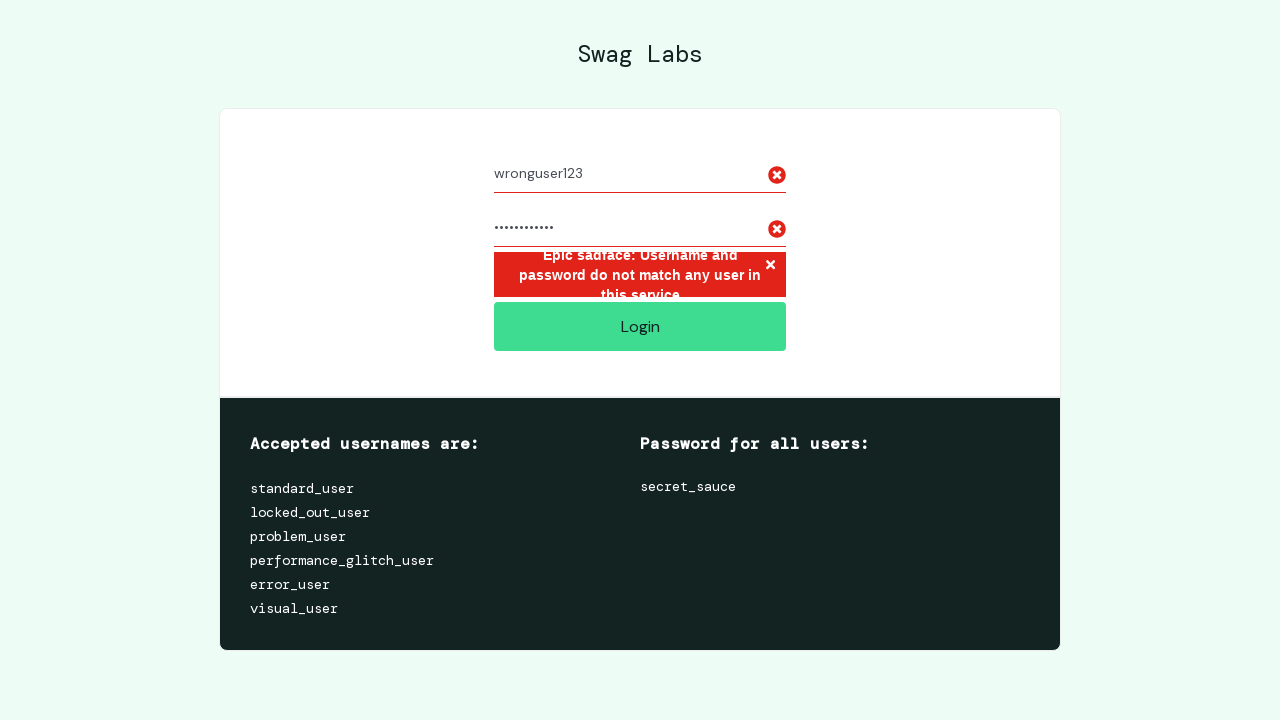

Verified error message matches expected text: 'Epic sadface: Username and password do not match any user in this service'
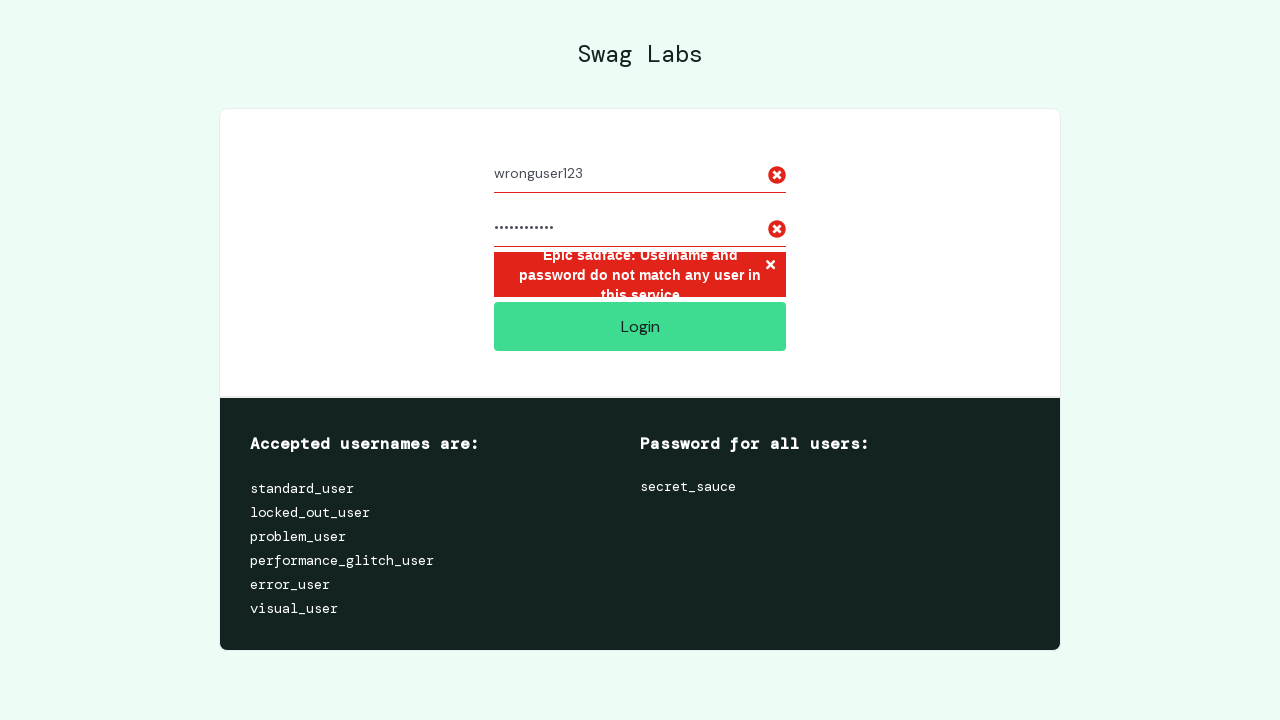

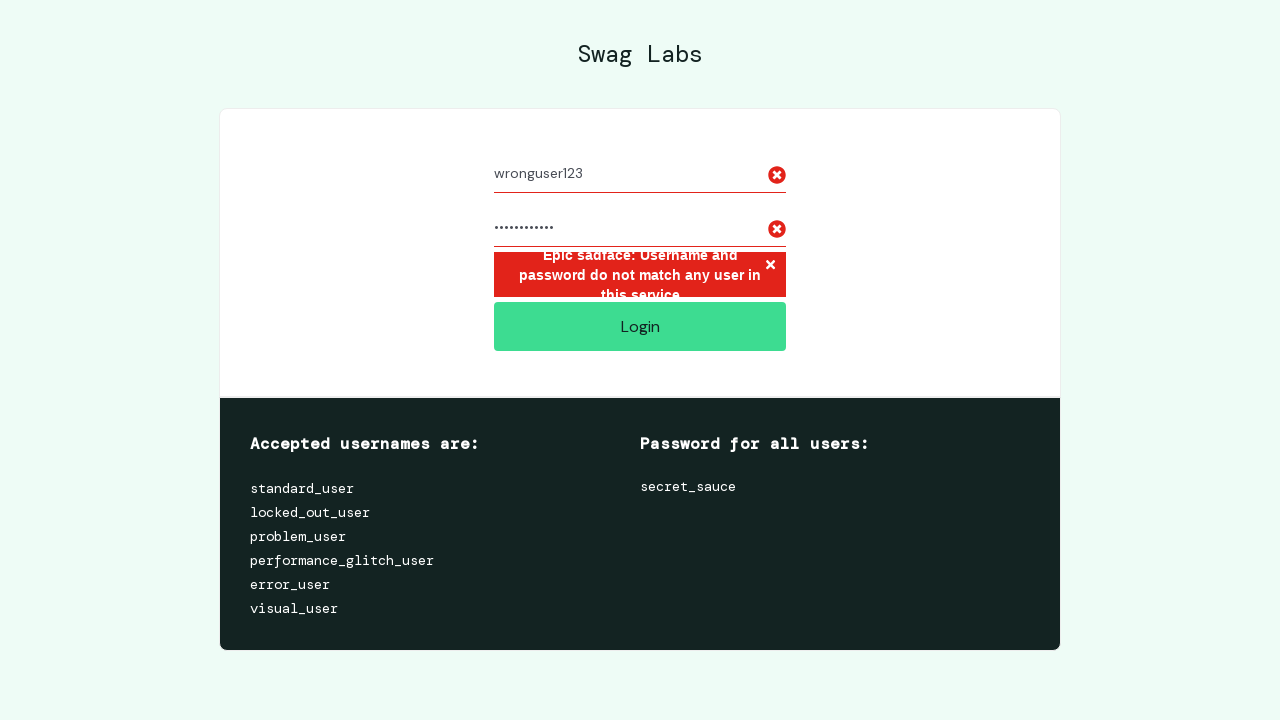